Tests dynamic content loading by clicking a Start button and waiting for the "Hello World!" text to appear on the page, demonstrating various wait strategies.

Starting URL: https://the-internet.herokuapp.com/dynamic_loading/1

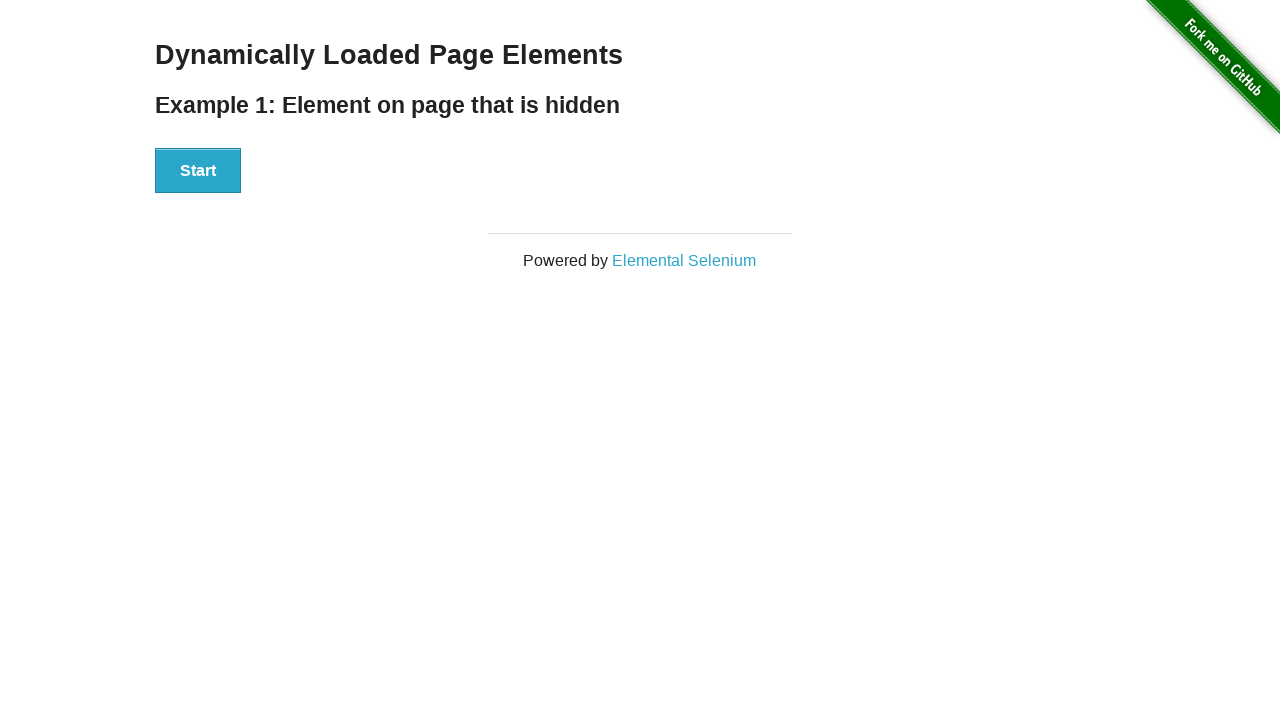

Clicked Start button to trigger dynamic content loading at (198, 171) on #start button
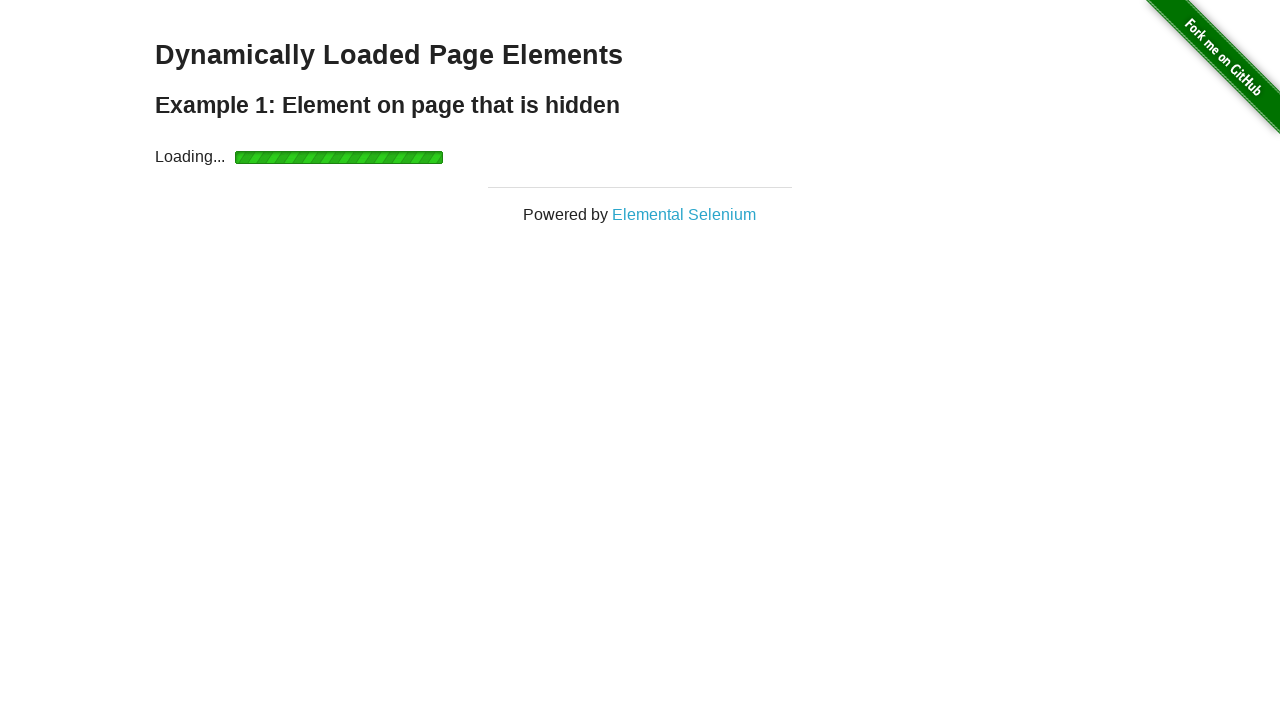

Waited for 'Hello World!' element to become visible
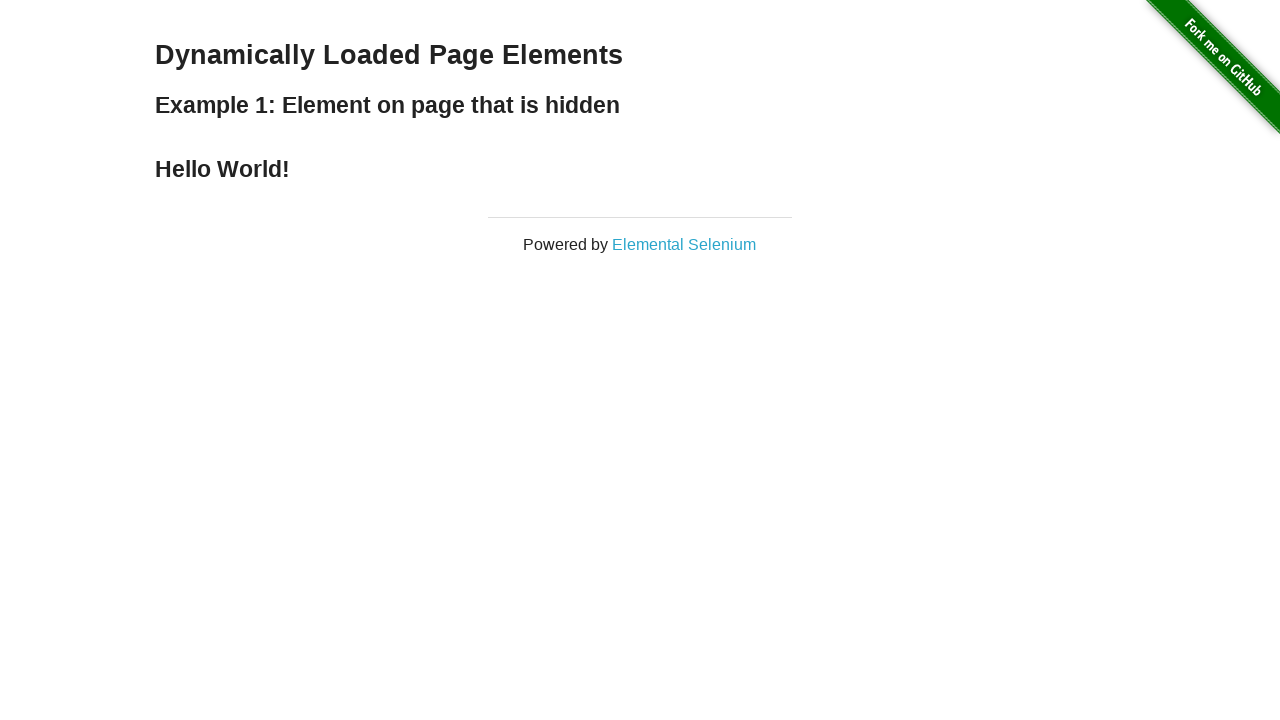

Located the finish element
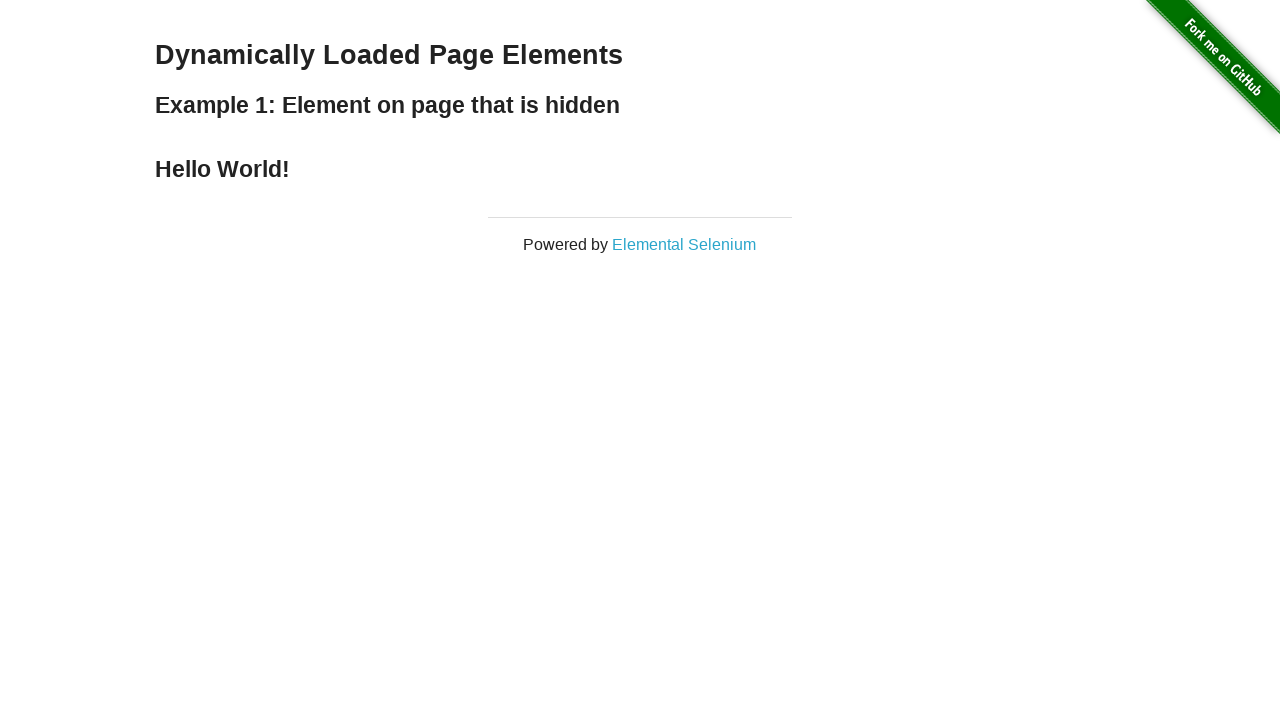

Retrieved and printed text content: 'Hello World!'
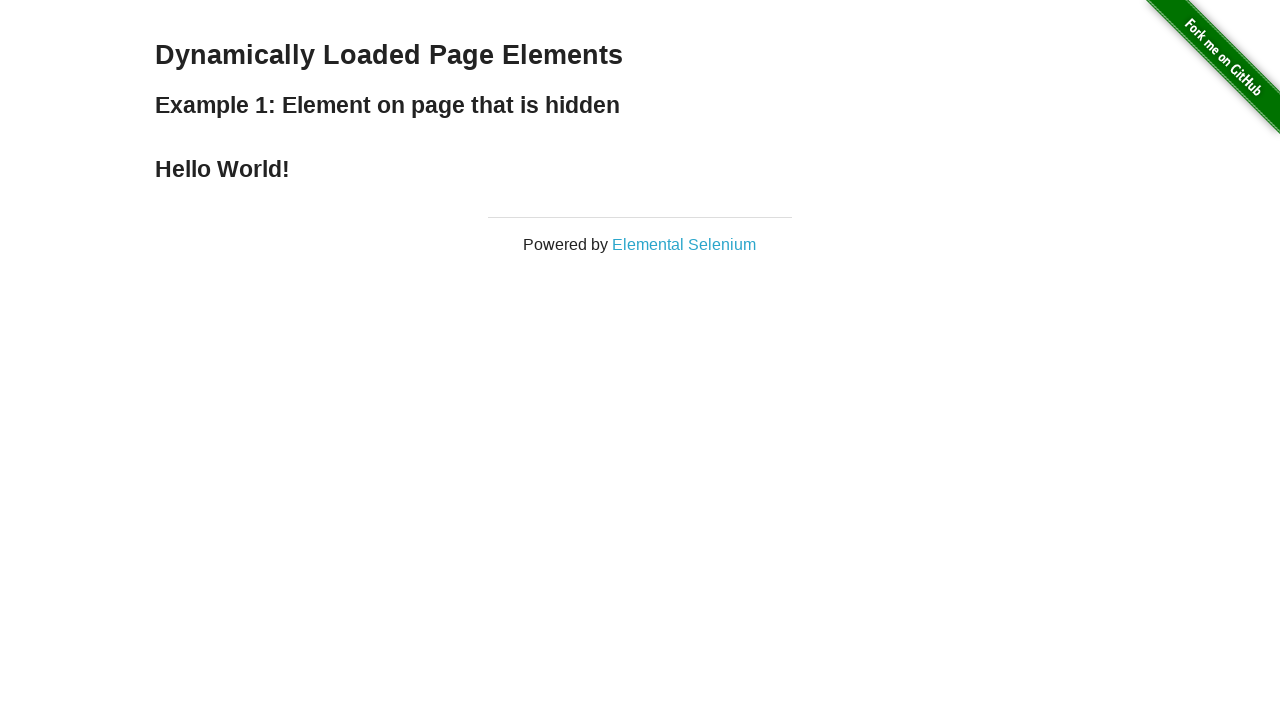

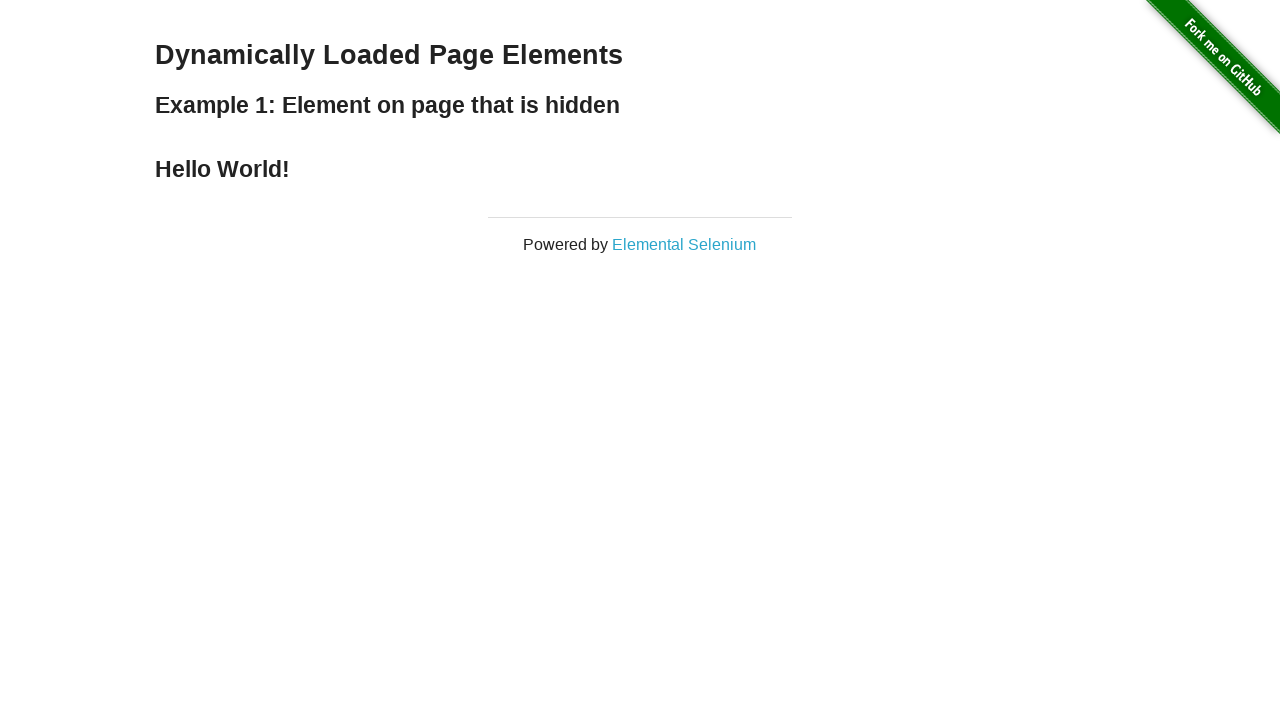